Tests alert functionality by entering a name and triggering an alert dialog

Starting URL: https://rahulshettyacademy.com/AutomationPractice/

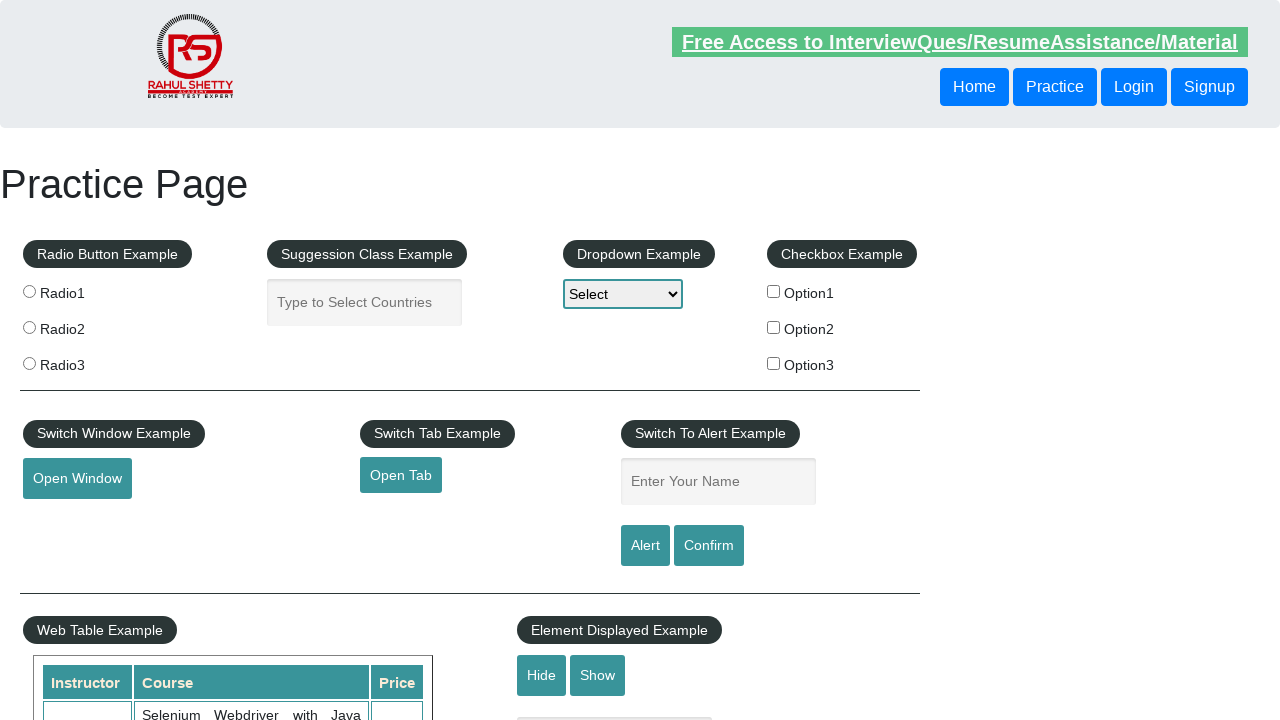

Entered 'Raghu' in the name text field on #name
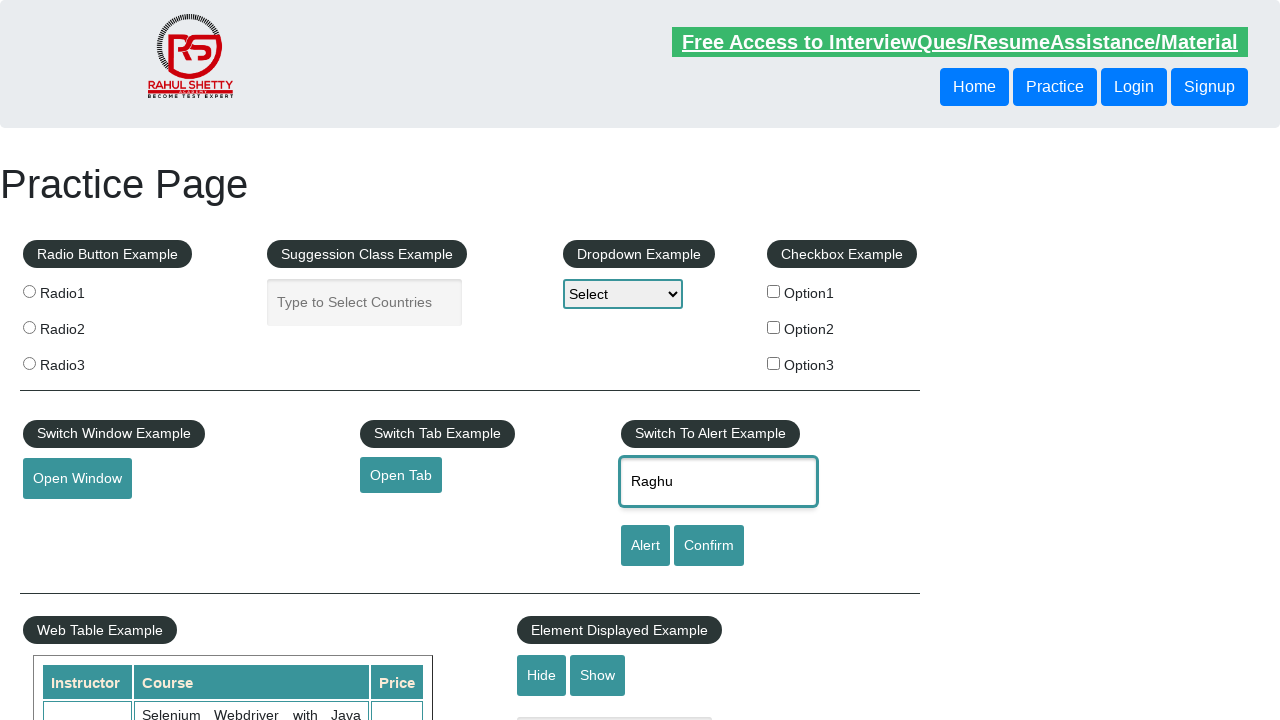

Set up alert dialog handler to accept dialogs
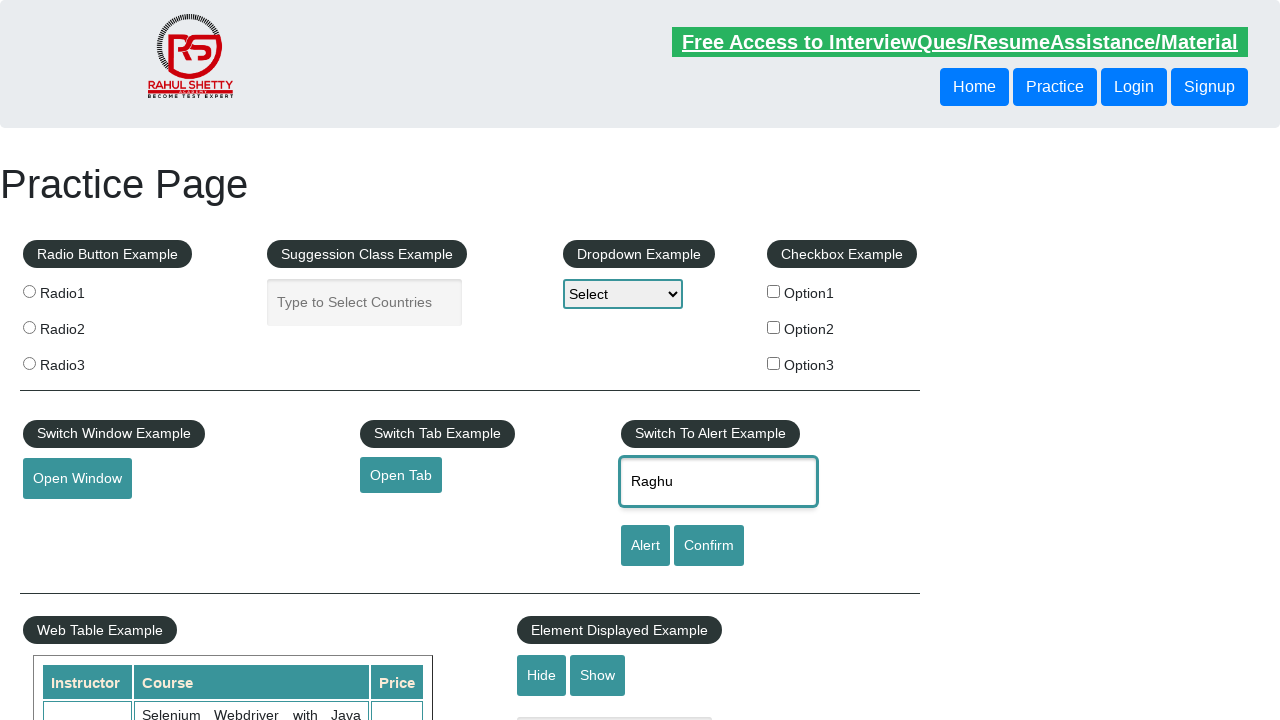

Clicked alert button to trigger alert dialog at (645, 546) on #alertbtn
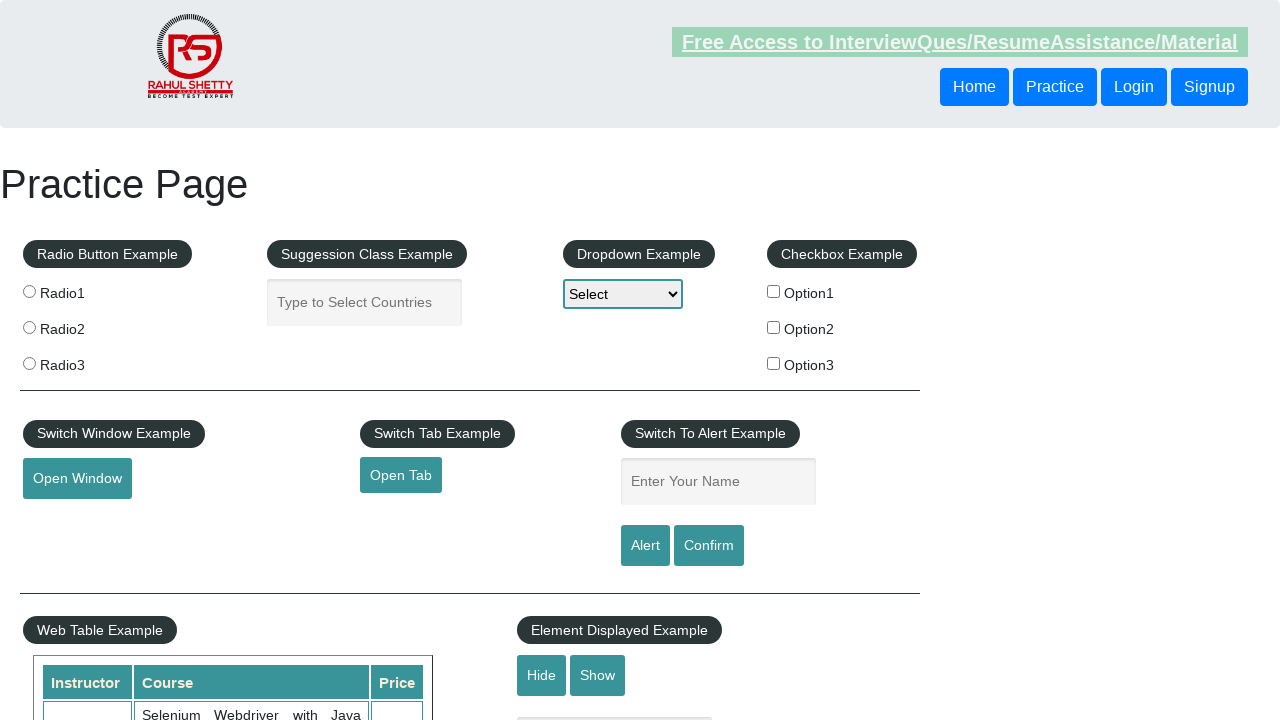

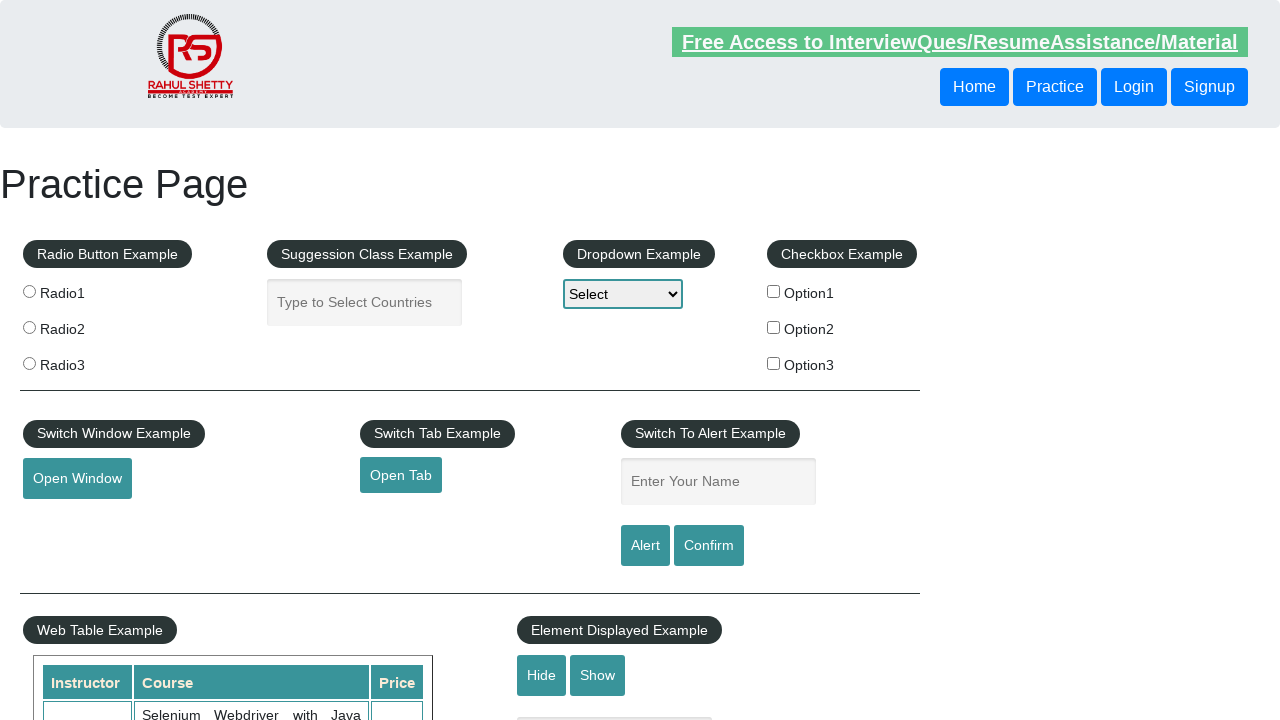